Prints all rows of Employee Basic Table using nested loops to iterate through each cell

Starting URL: http://automationbykrishna.com/

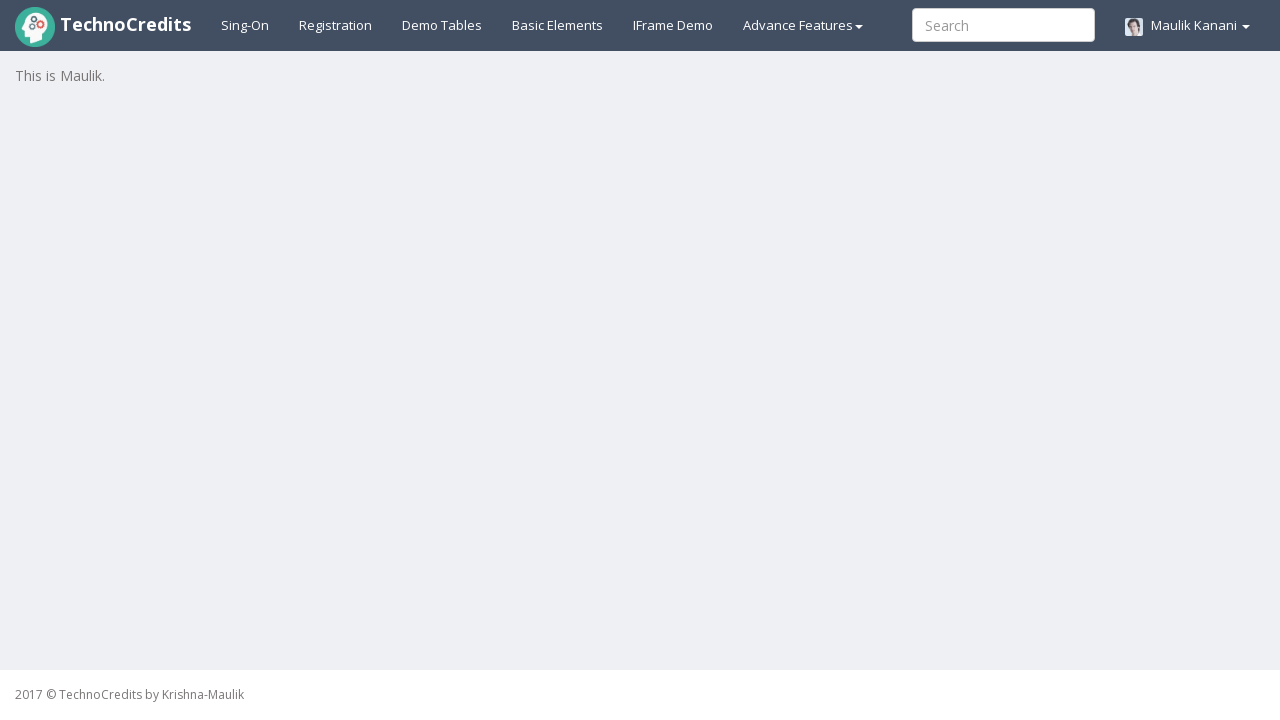

Clicked on Demo table tab at (442, 25) on xpath=//a[@id='demotable']
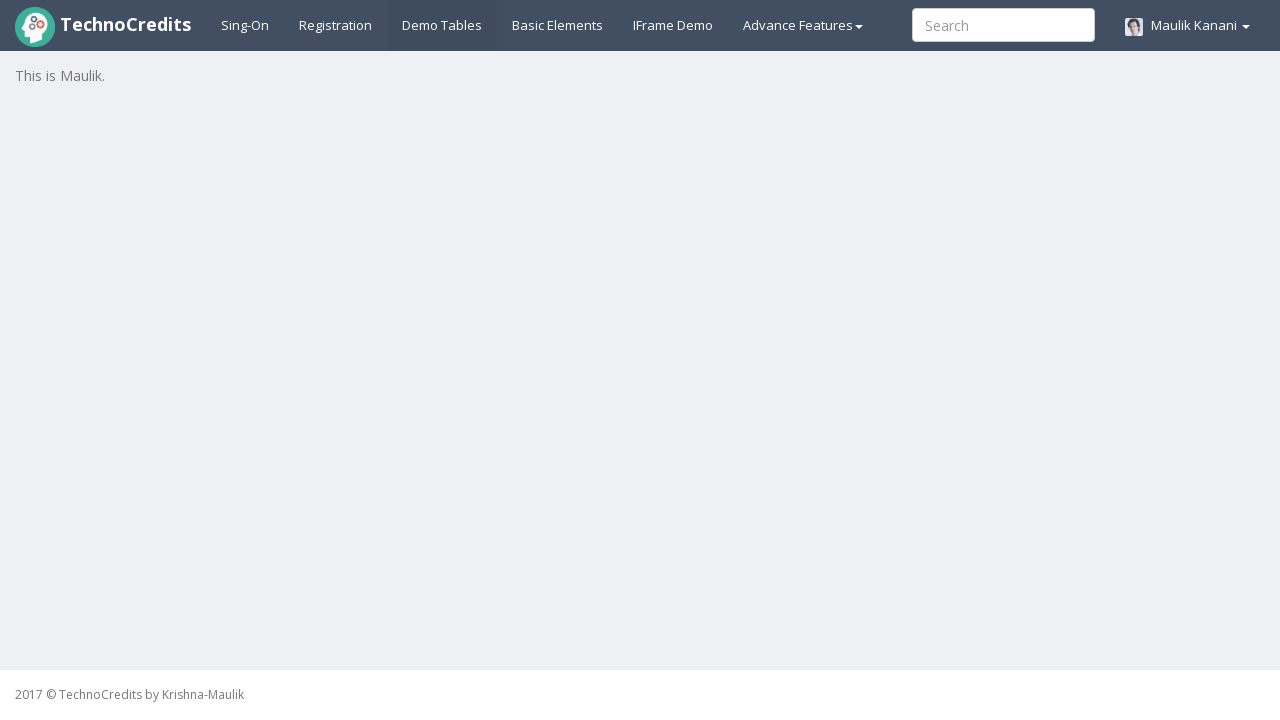

Employee Basic Table loaded
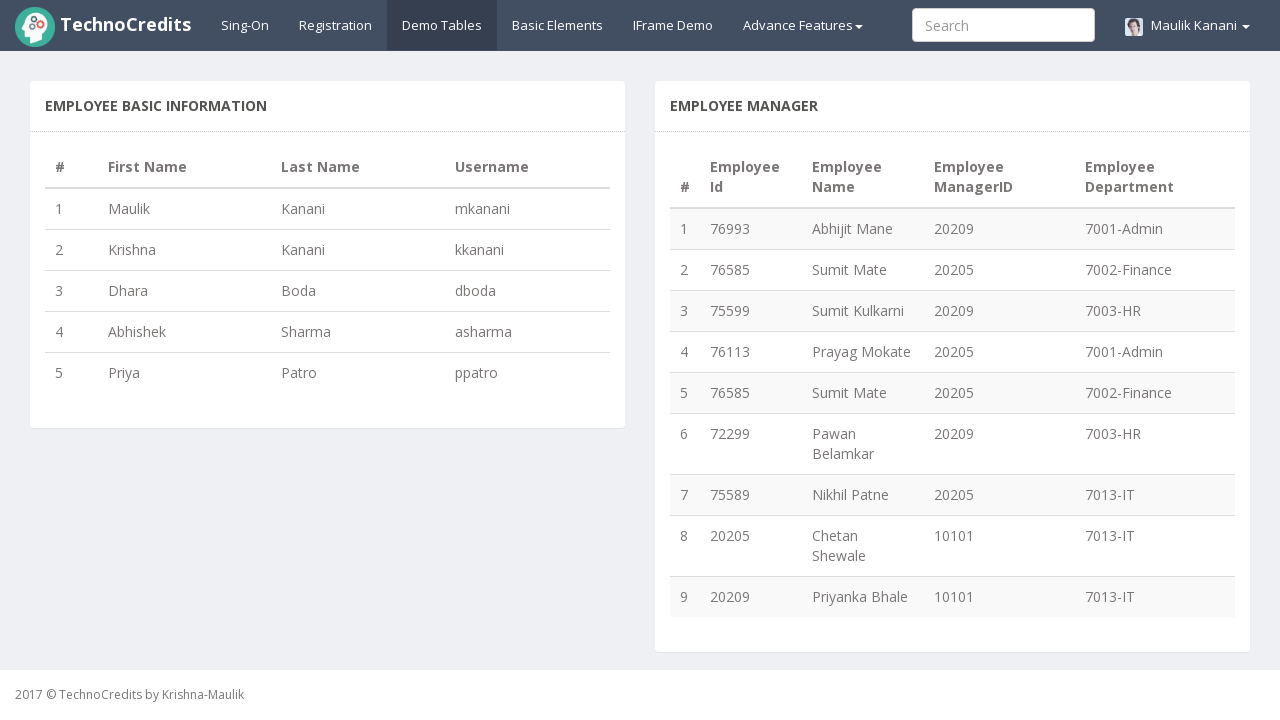

Retrieved row count: 5 rows
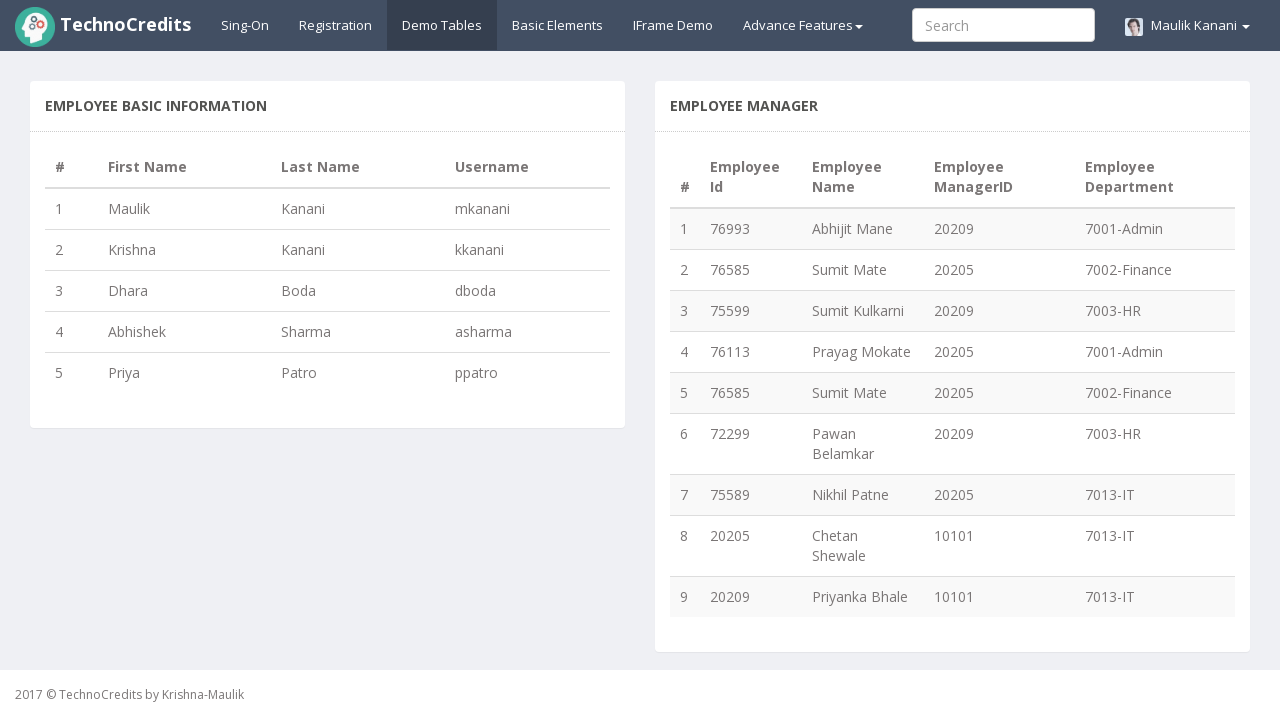

Retrieved column count: 4 columns
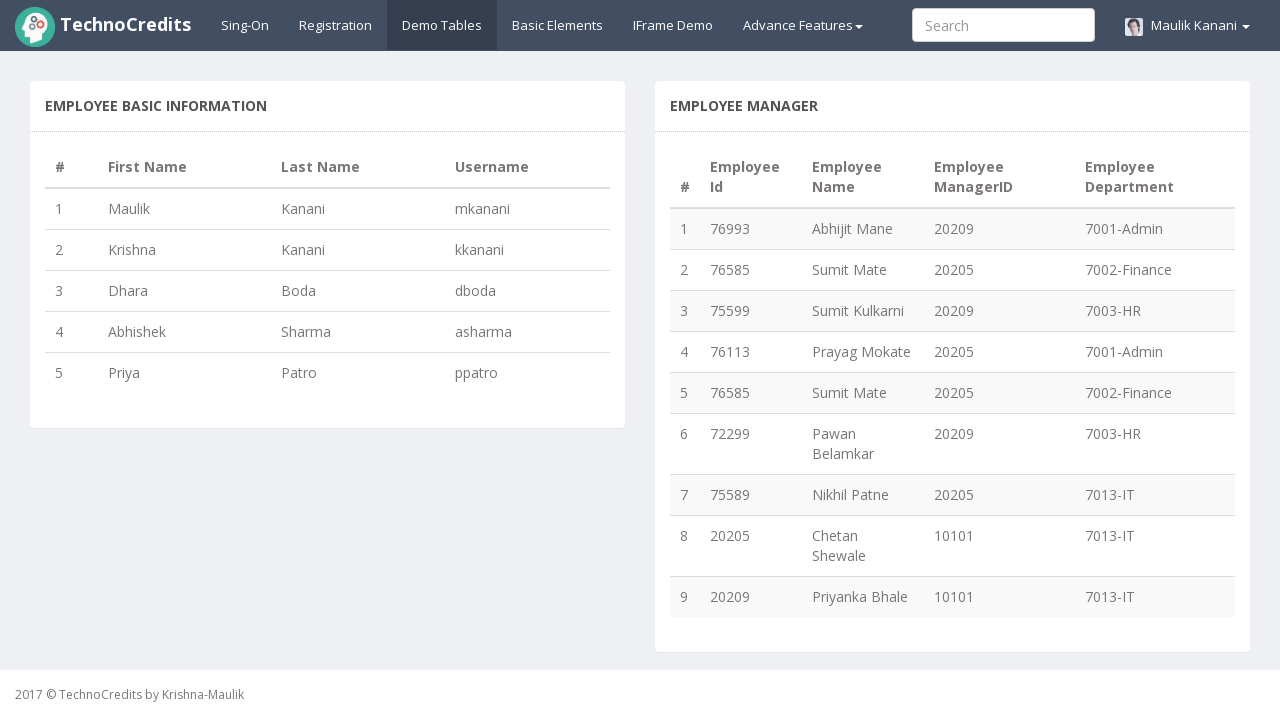

Extracted all table headers: #, First Name, Last Name, Username
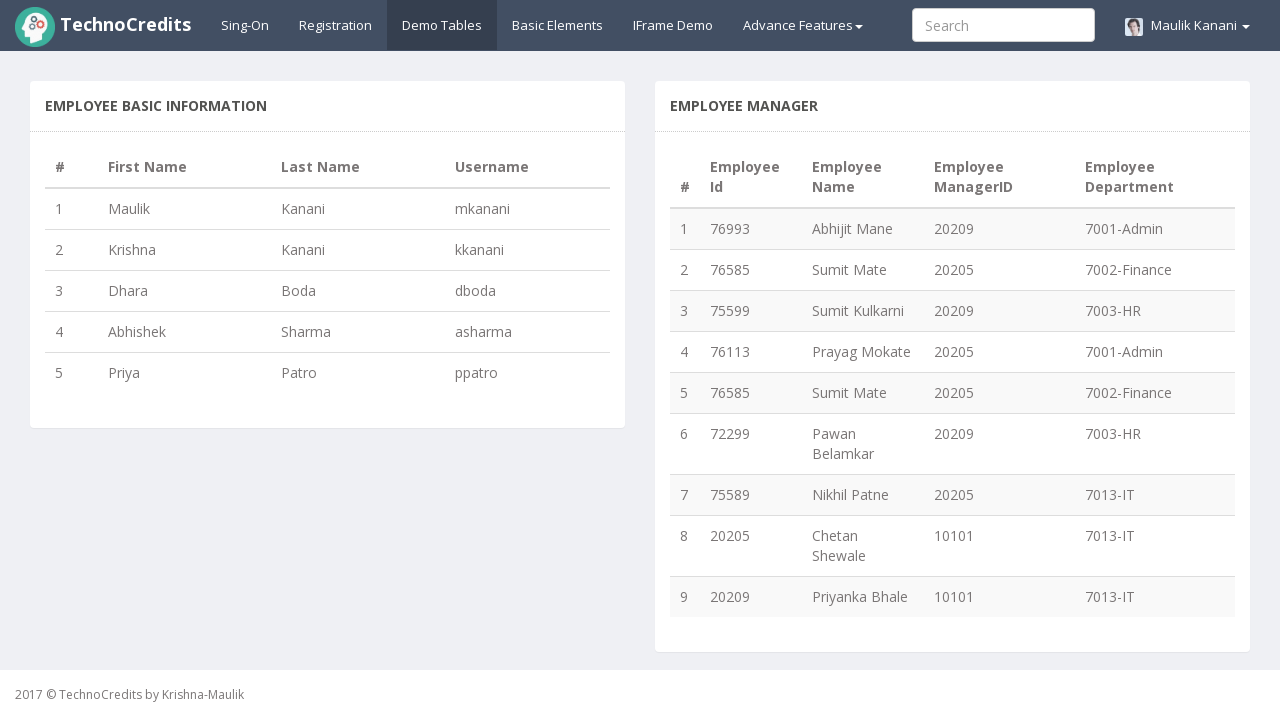

Extracted row 1: 1, Maulik, Kanani, mkanani
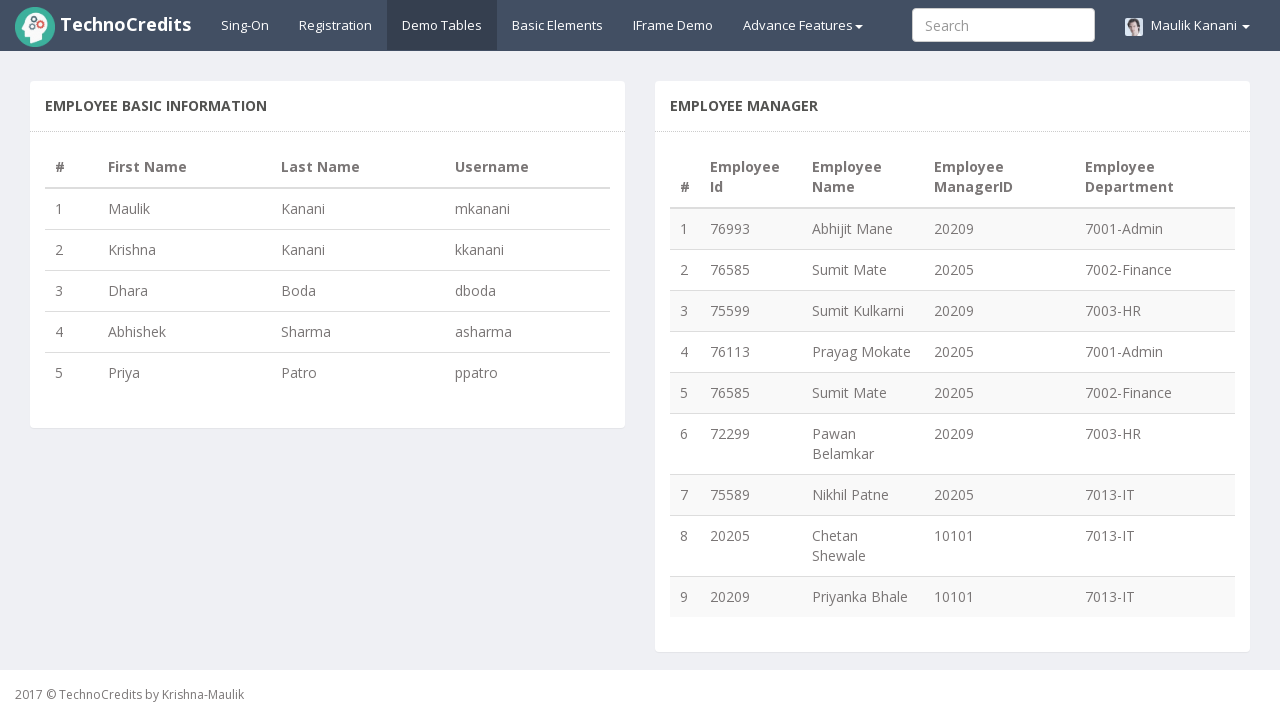

Extracted row 2: 2, Krishna, Kanani, kkanani
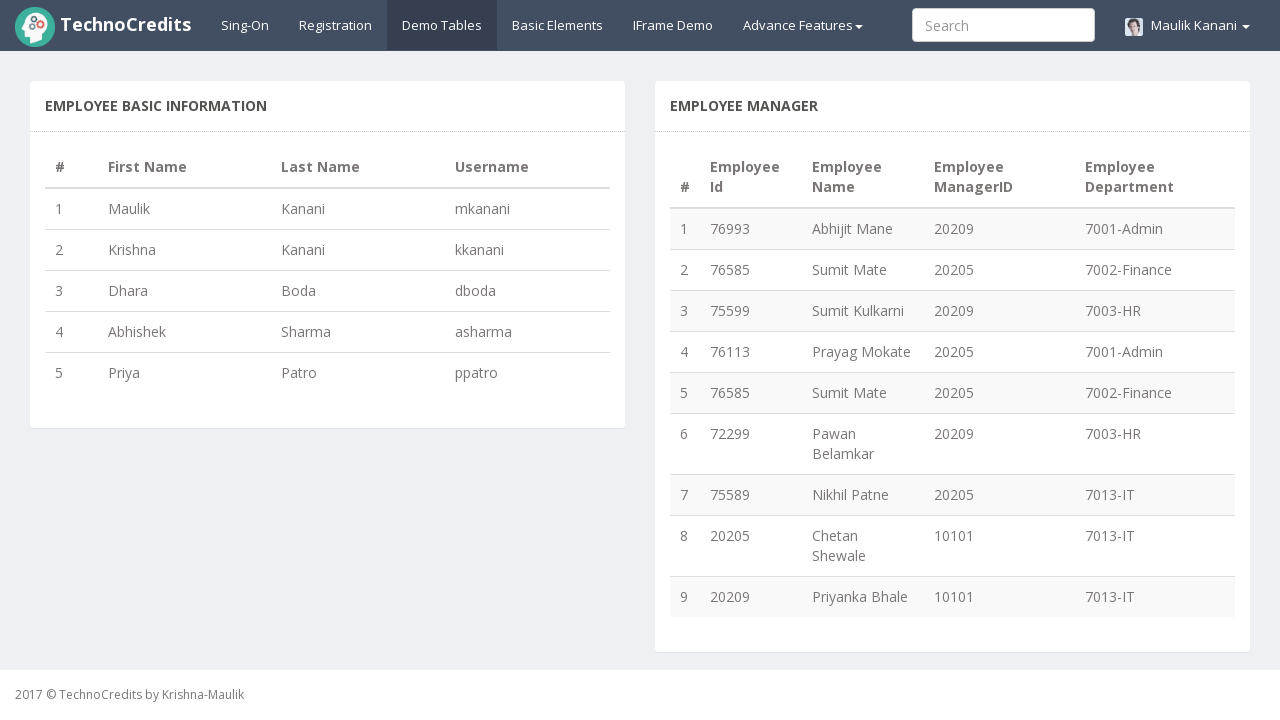

Extracted row 3: 3, Dhara, Boda, dboda
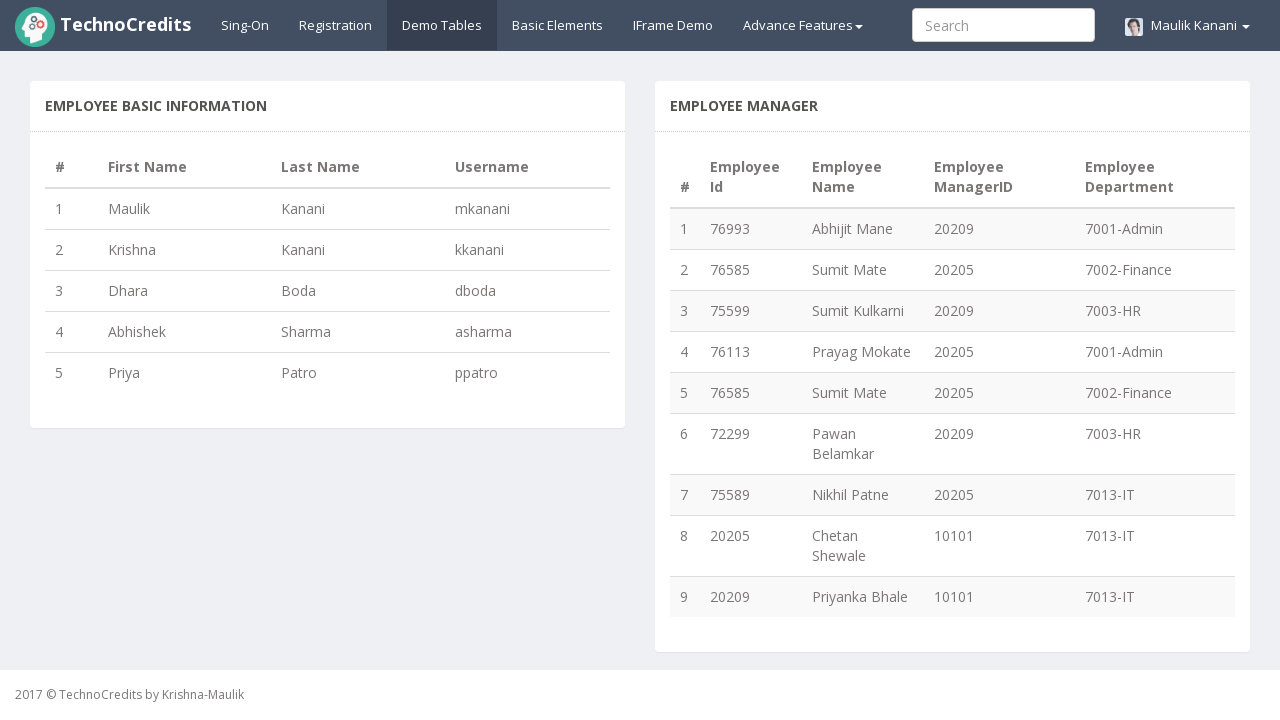

Extracted row 4: 4, Abhishek, Sharma, asharma
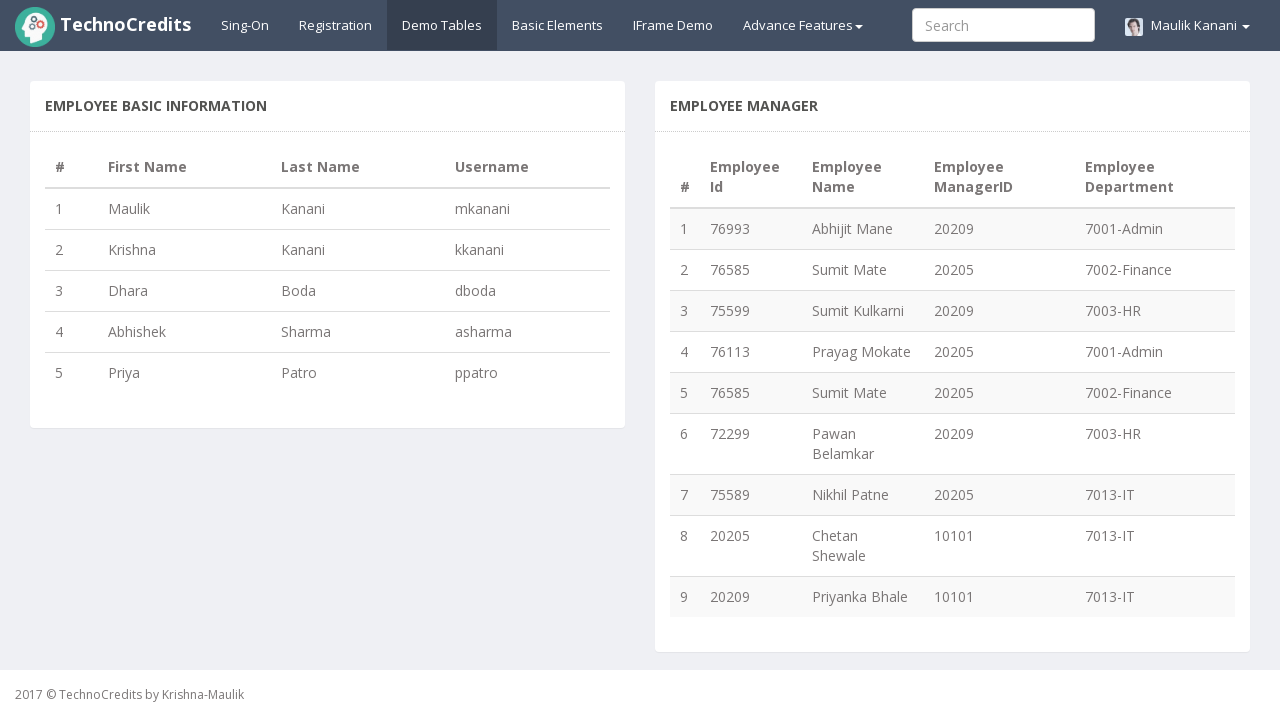

Extracted row 5: 5, Priya, Patro, ppatro
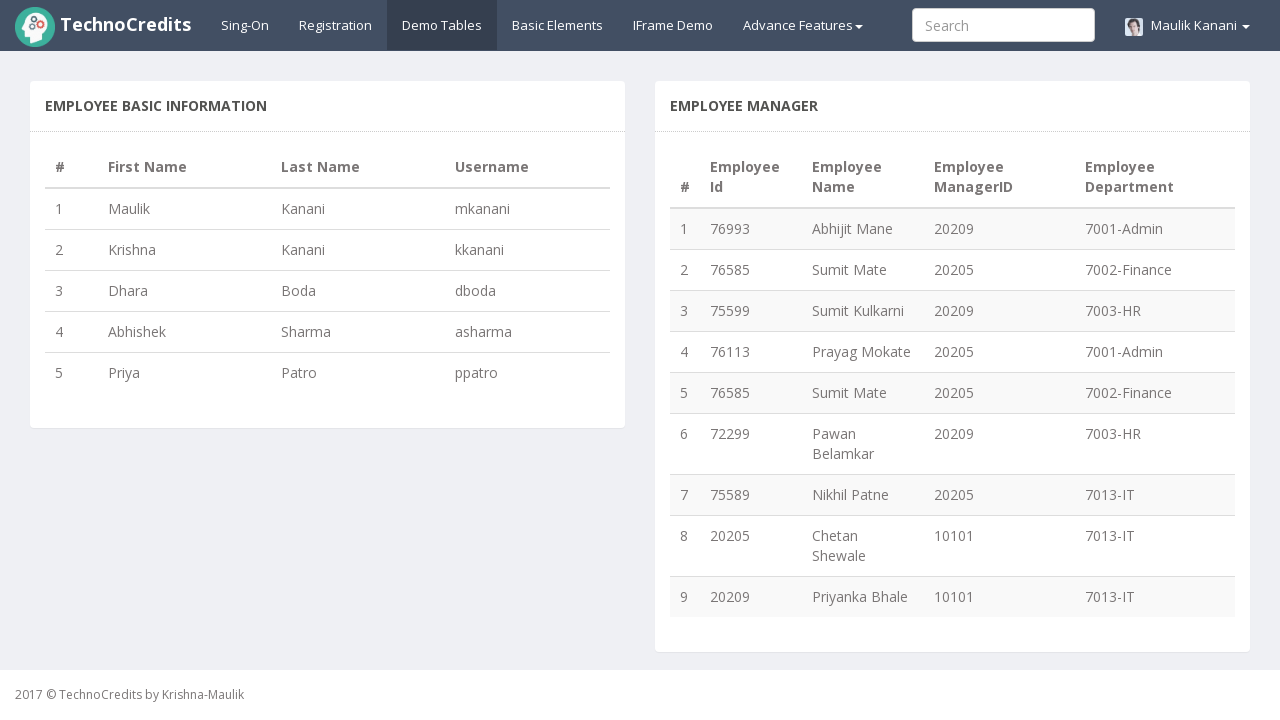

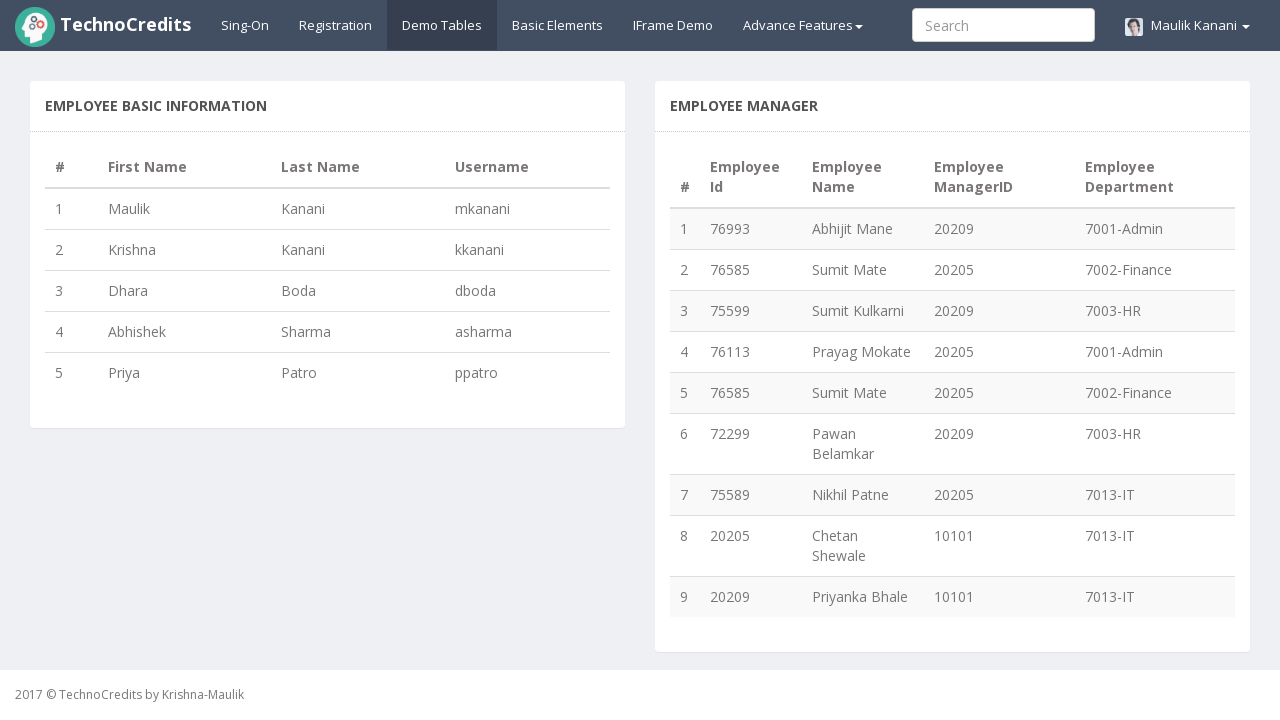